Tests handling of JavaScript confirm dialogs by clicking a button that triggers a confirm box and dismissing it

Starting URL: https://the-internet.herokuapp.com/javascript_alerts

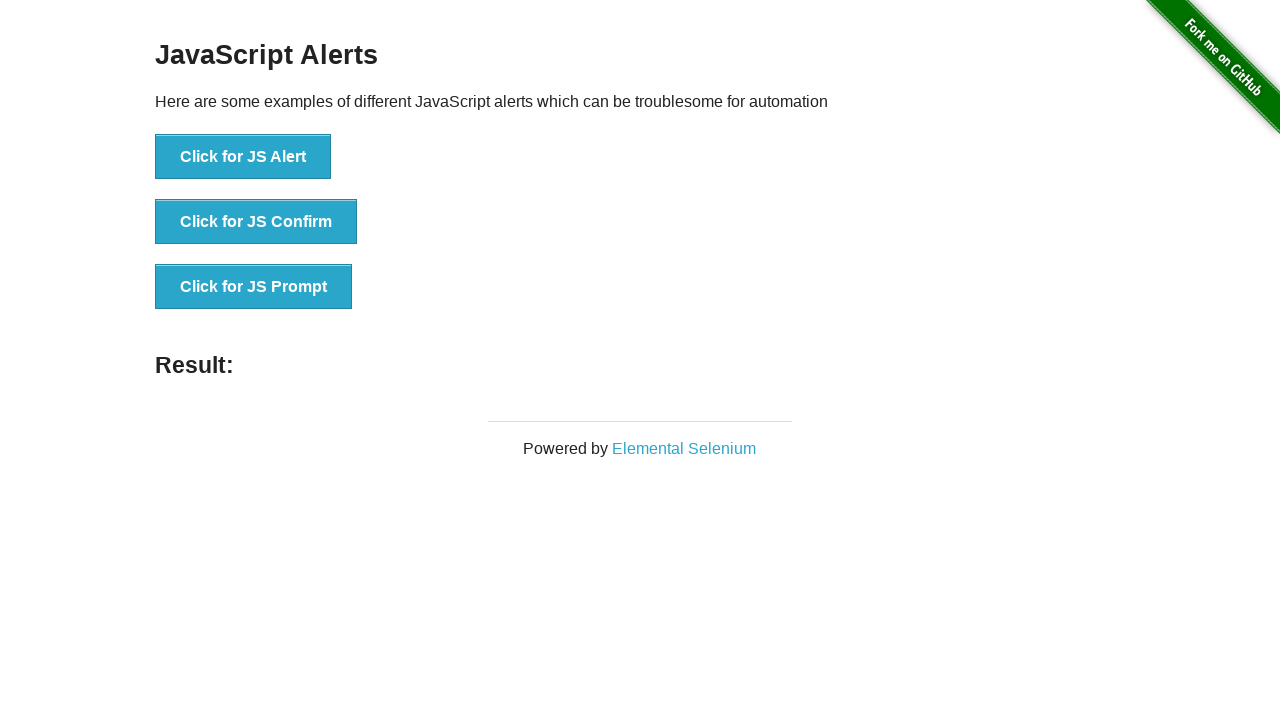

Set up dialog handler to dismiss confirm boxes
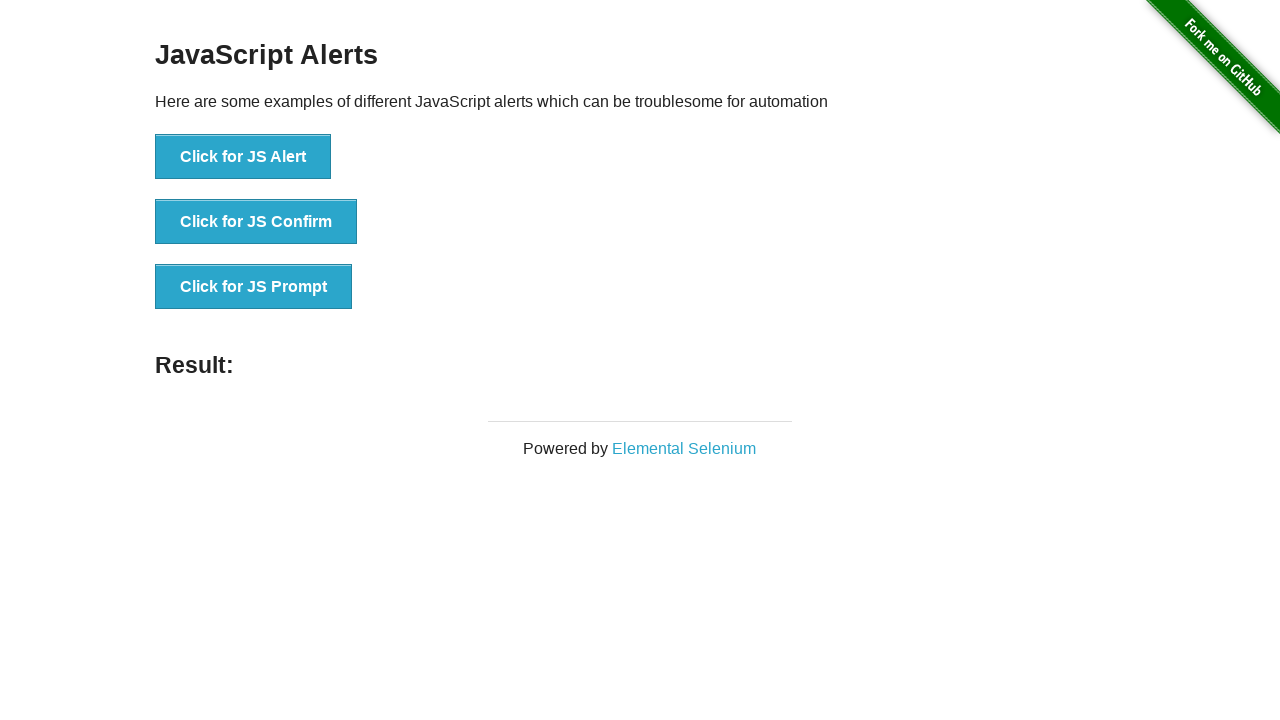

Clicked button to trigger JavaScript confirm dialog at (256, 222) on xpath=//button[text()= 'Click for JS Confirm']
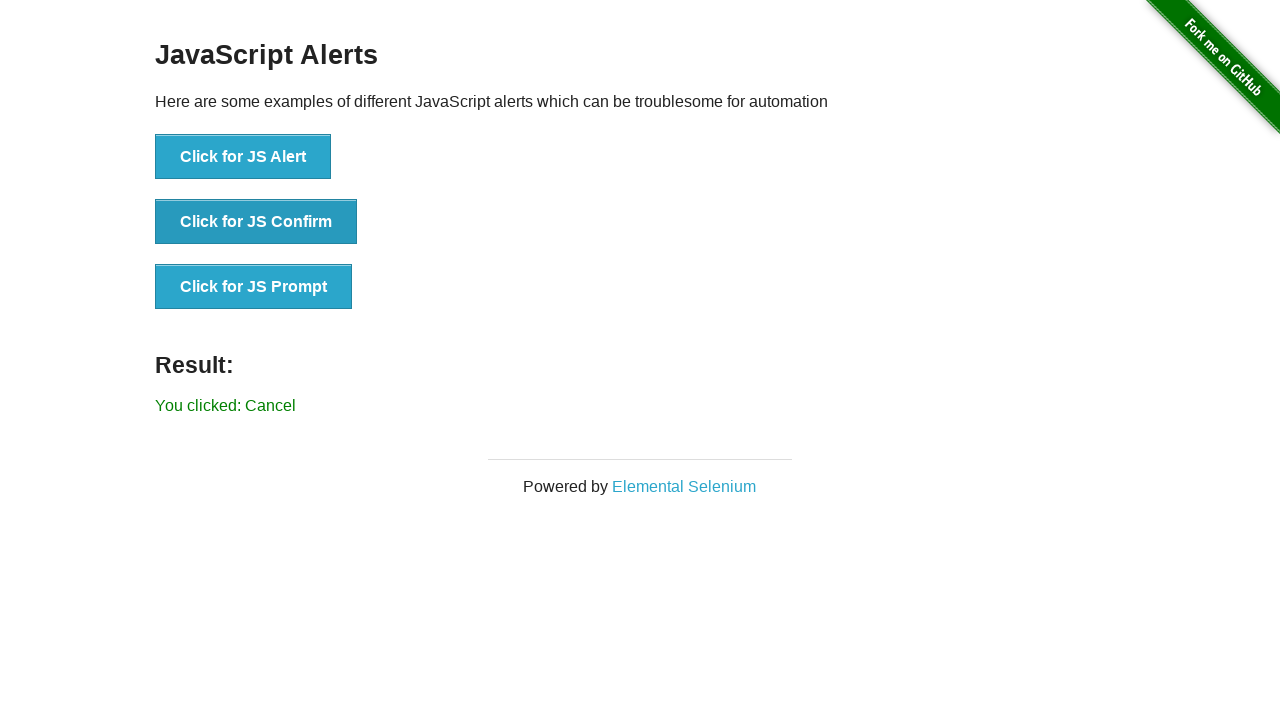

Confirm dialog dismissed and result message displayed
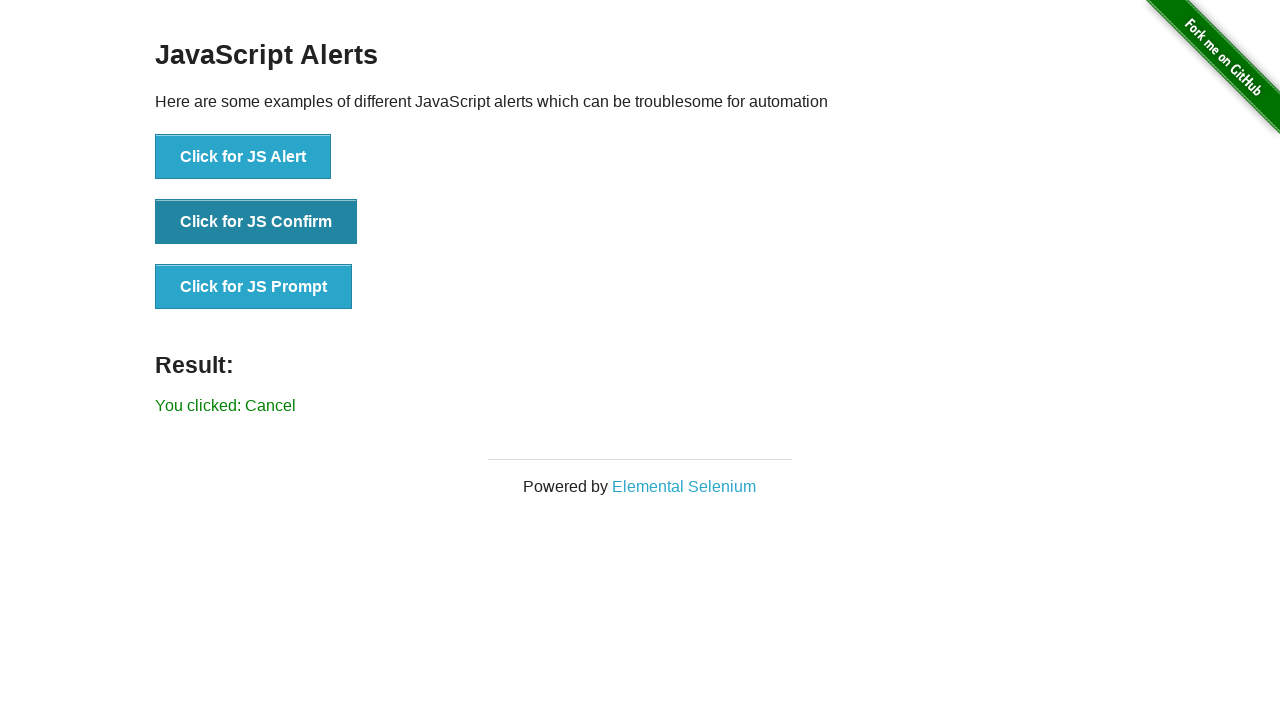

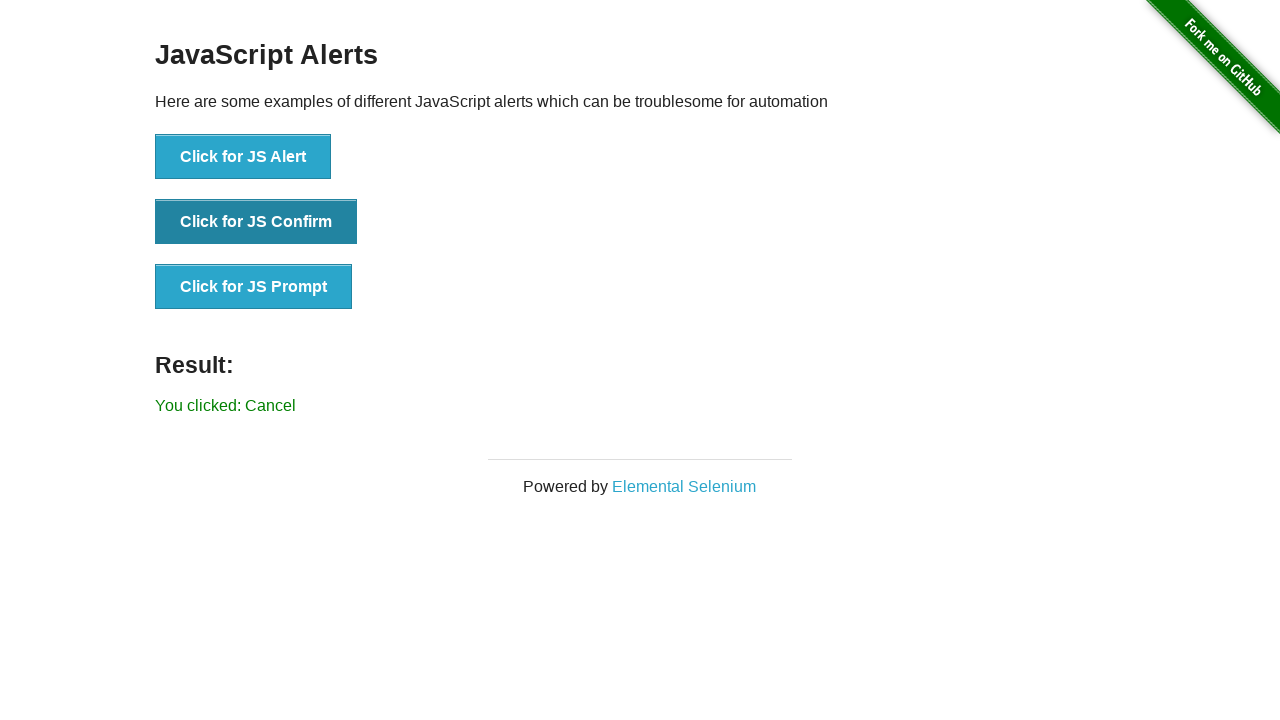